Simple navigation test that visits Slashdot's homepage and waits for the page to load

Starting URL: https://www.slashdot.com

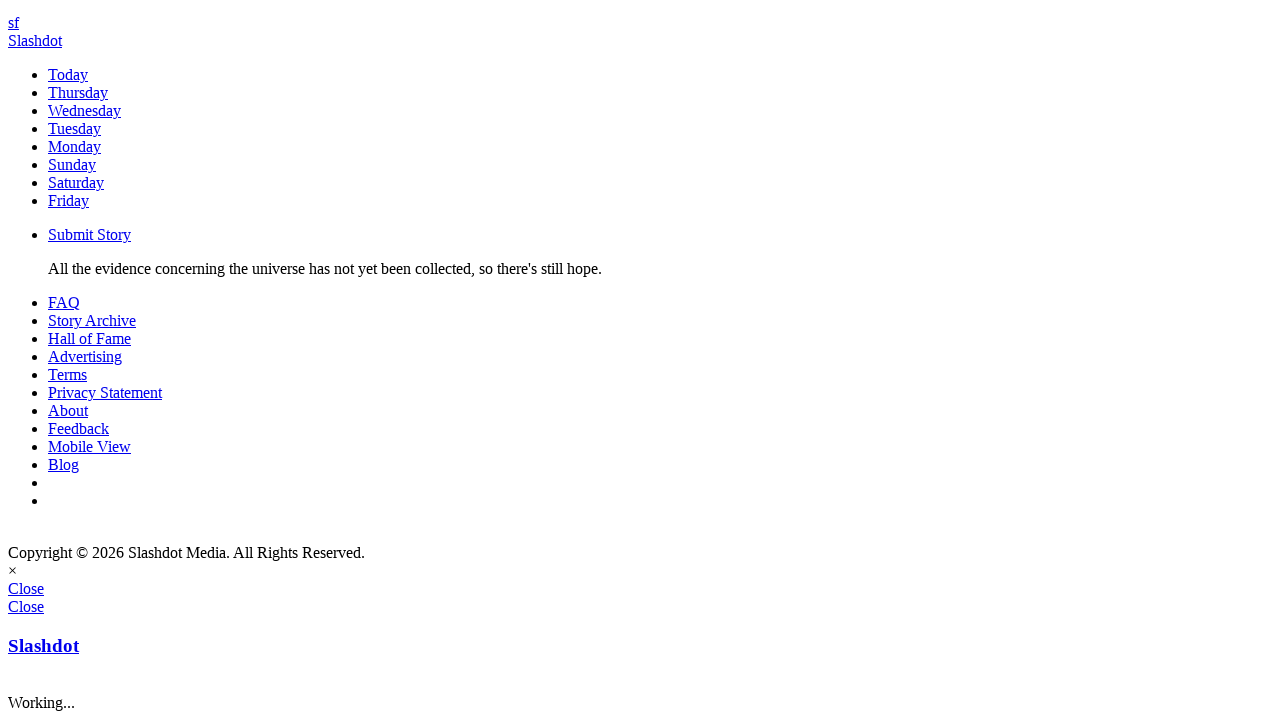

Navigated to Slashdot homepage
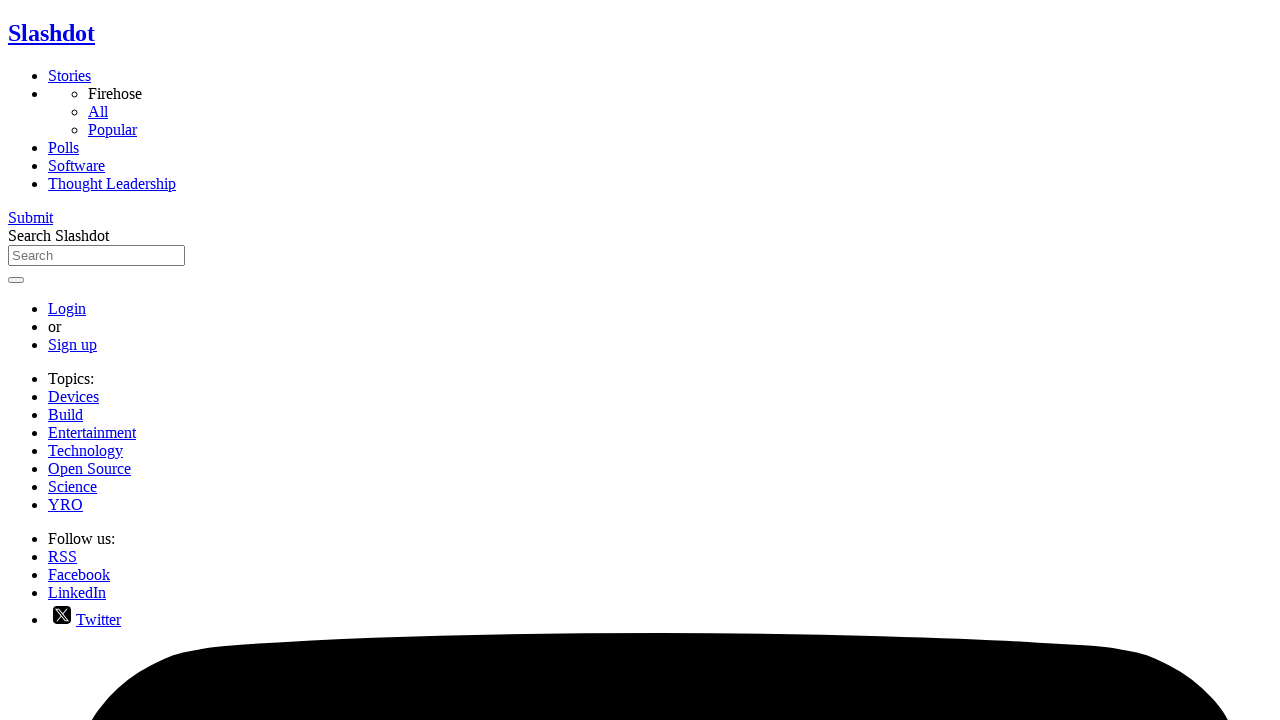

Page fully loaded with all network requests completed
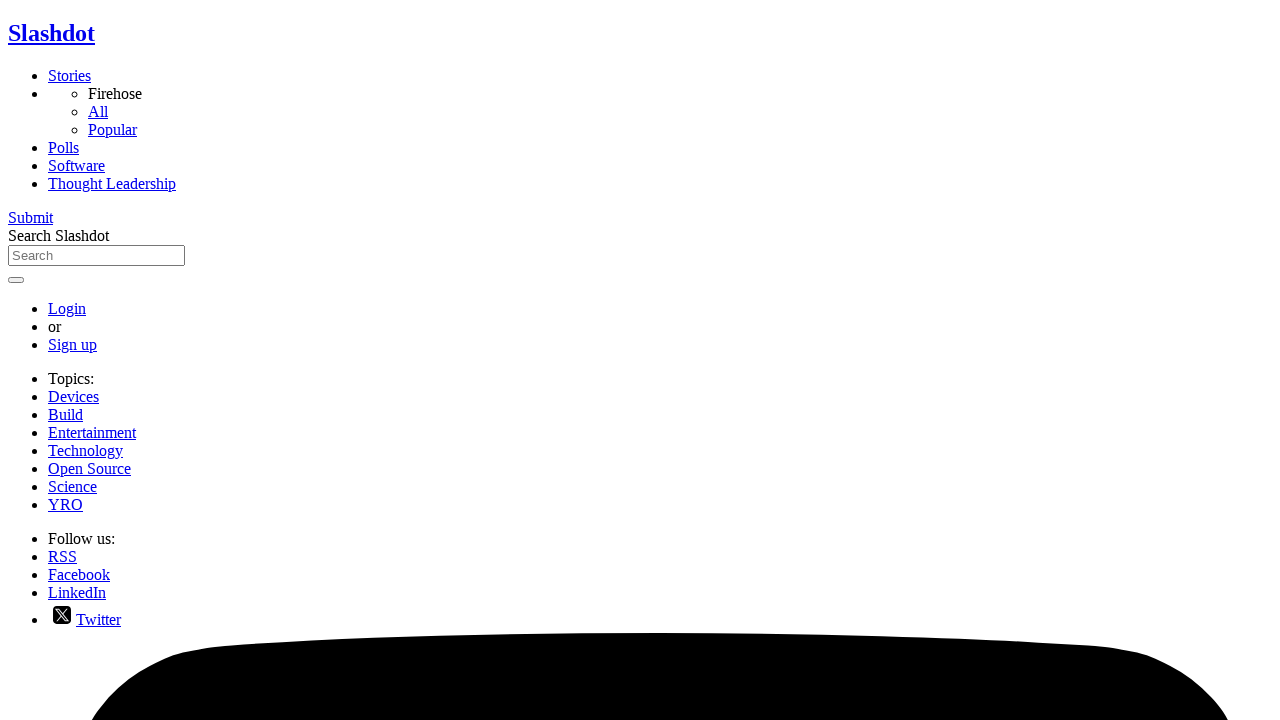

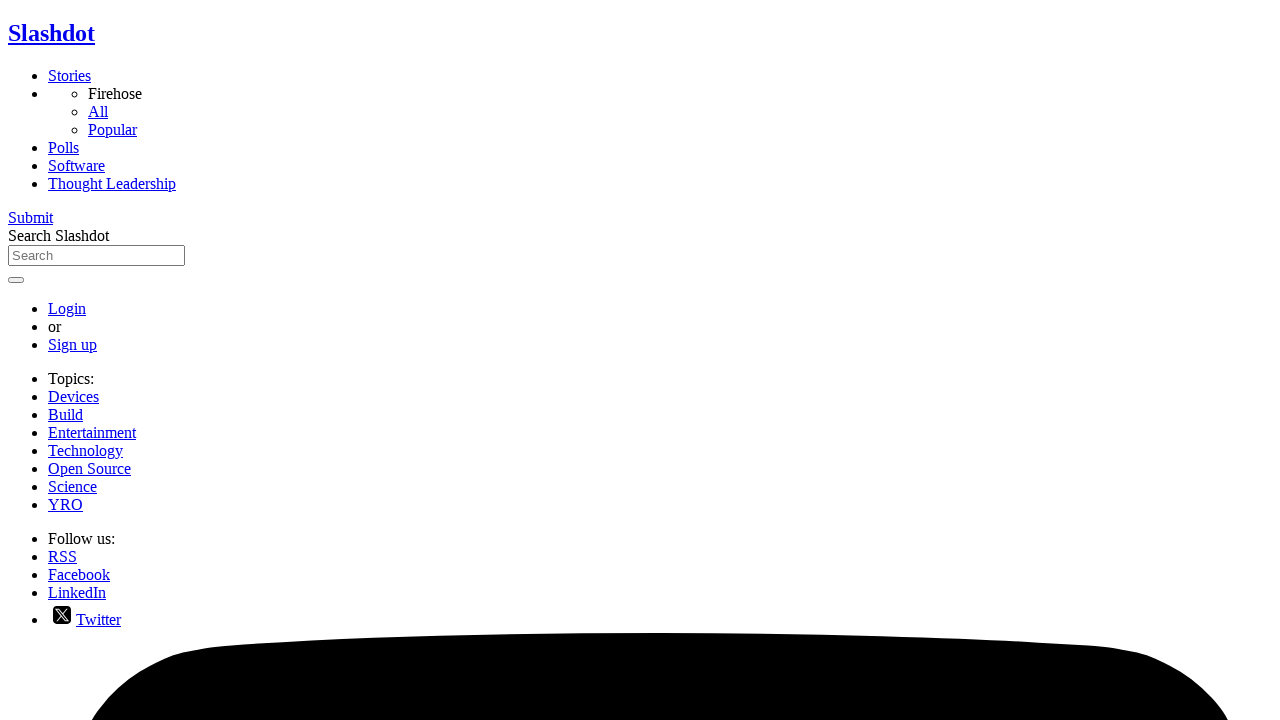